Tests an e-commerce search functionality by searching for products containing "ca", verifying search results count, and adding specific products to cart including one using a loop to find "Cashews"

Starting URL: https://rahulshettyacademy.com/seleniumPractise/#/

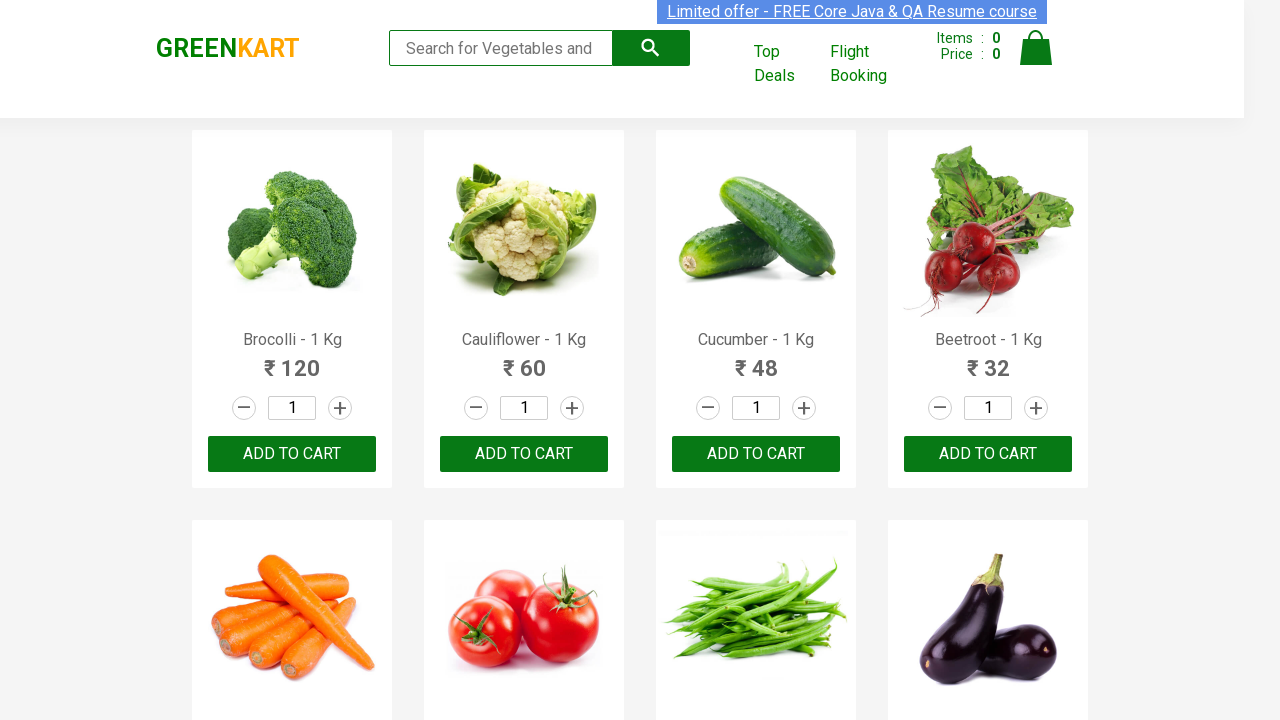

Filled search field with 'ca' on .search-keyword
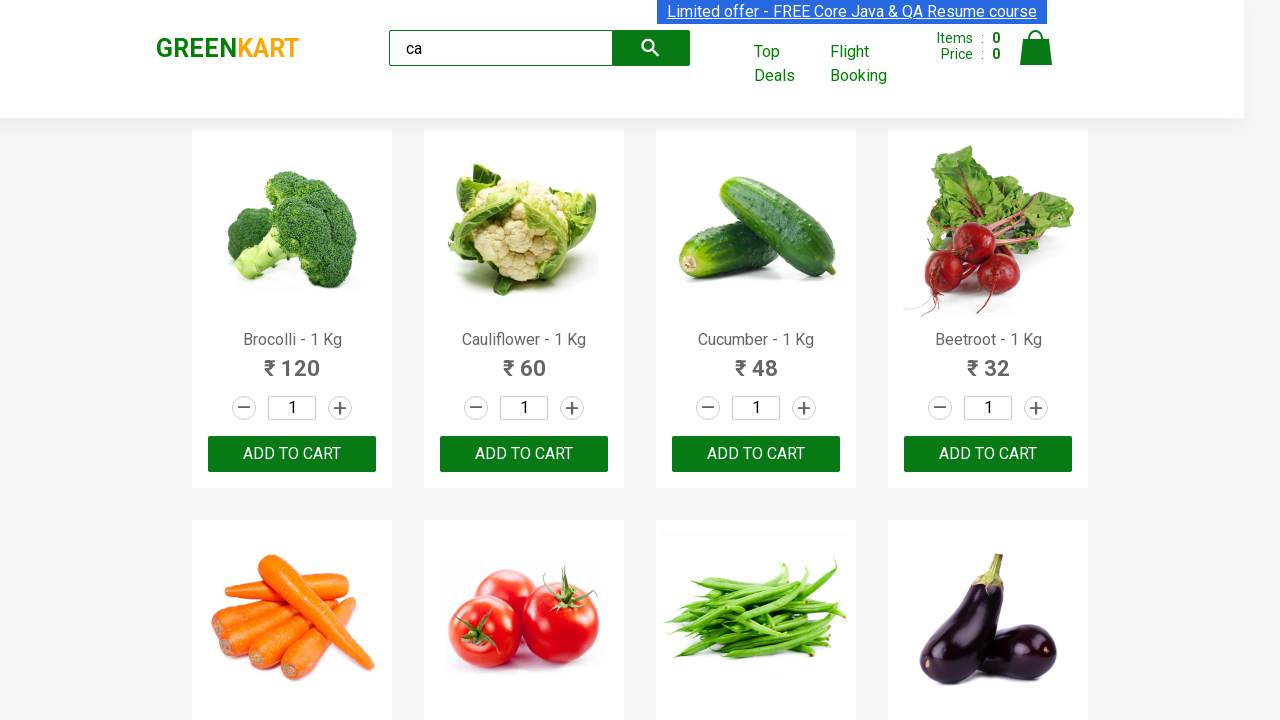

Waited 2 seconds for search results to update
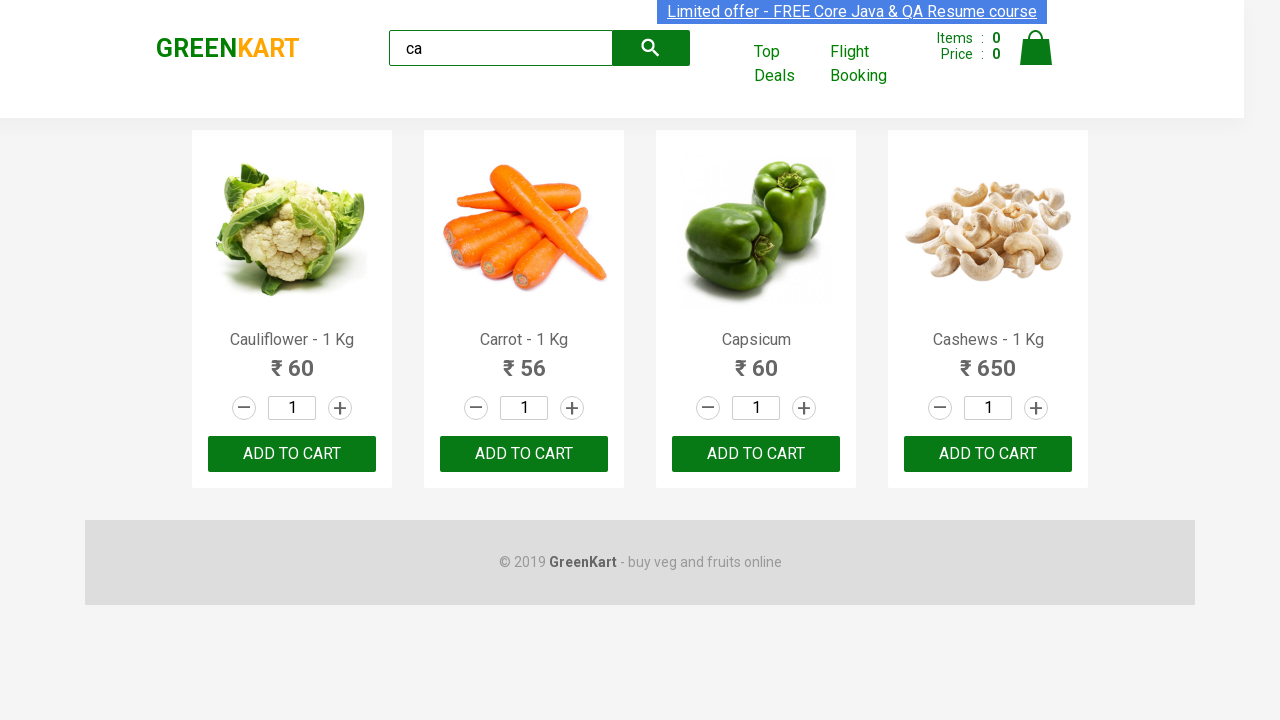

Verified 4 visible products are displayed
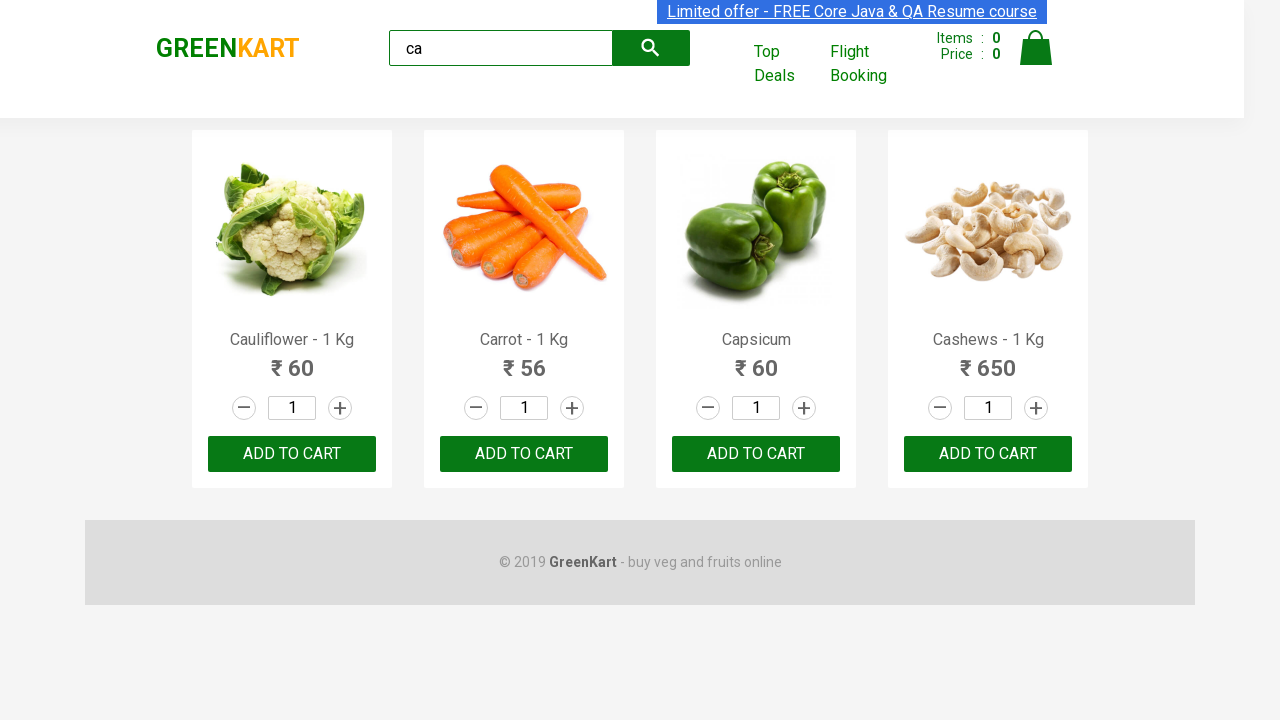

Clicked ADD TO CART button on 3rd product at (756, 454) on .products .product >> nth=2 >> text=ADD TO CART
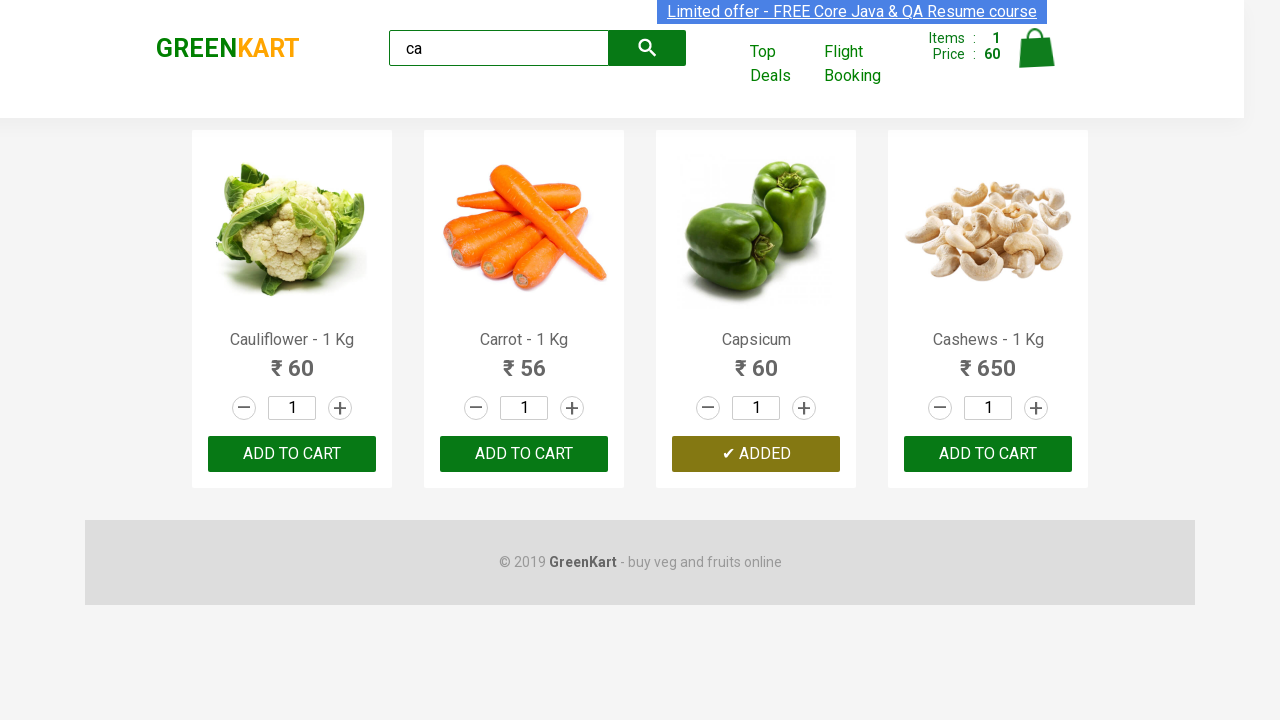

Waited 2 seconds before next action
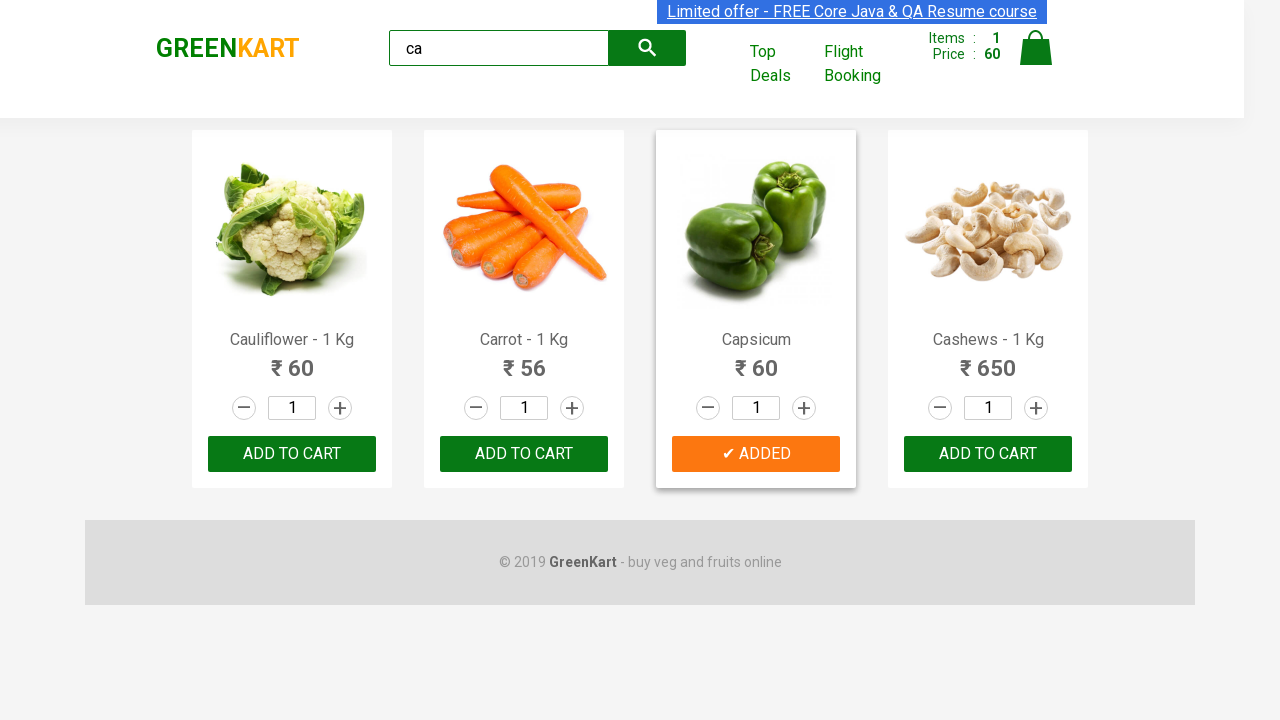

Found and clicked ADD TO CART for Cashews product at (988, 454) on .products .product >> nth=3 >> button
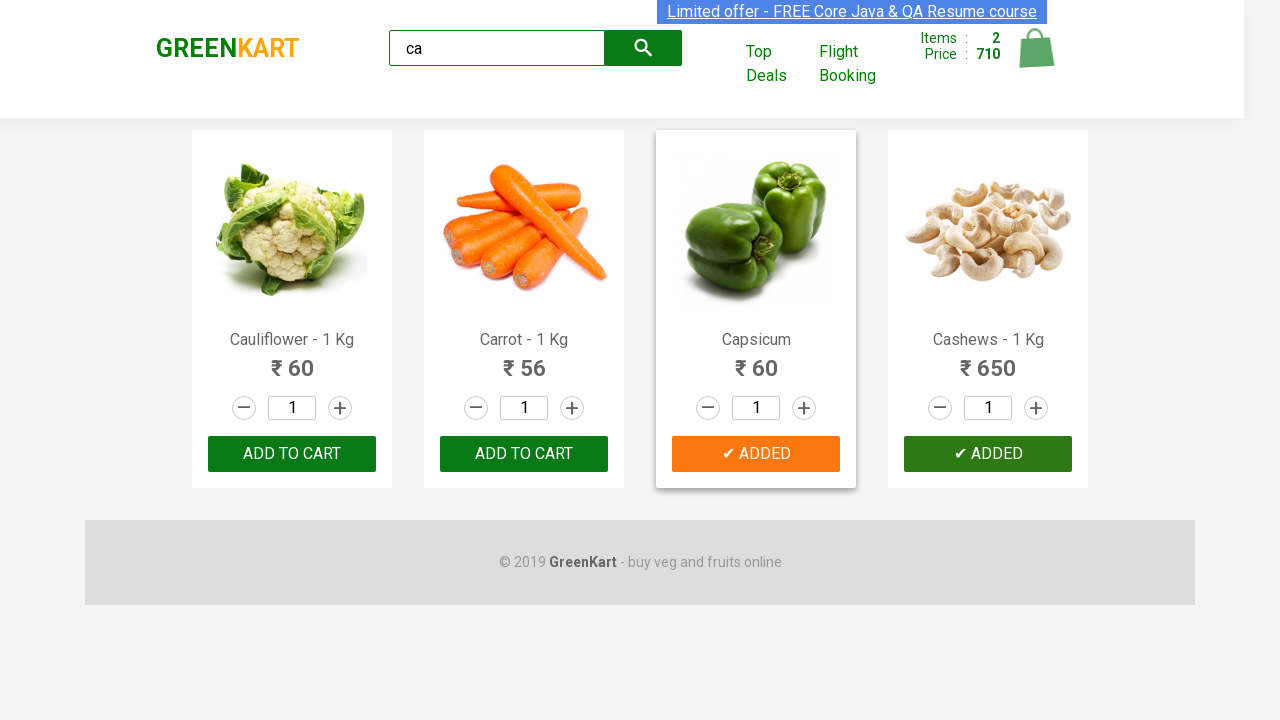

Verified brand text is 'GREENKART'
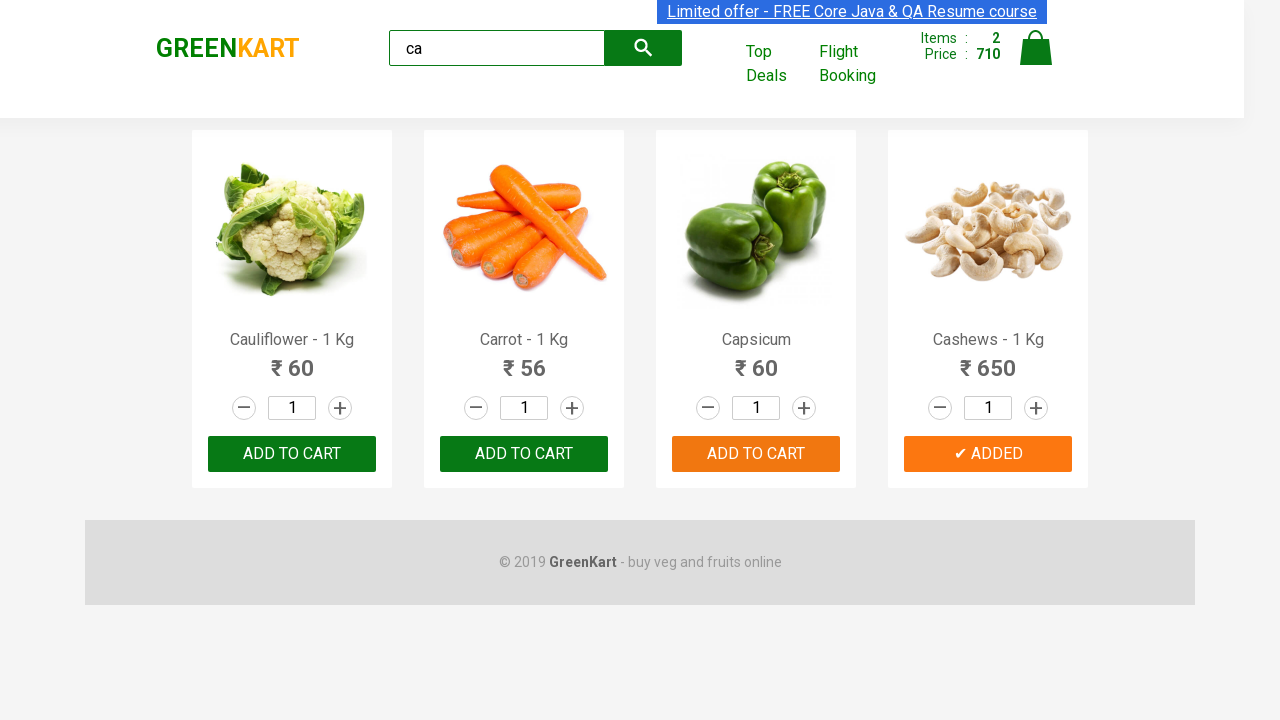

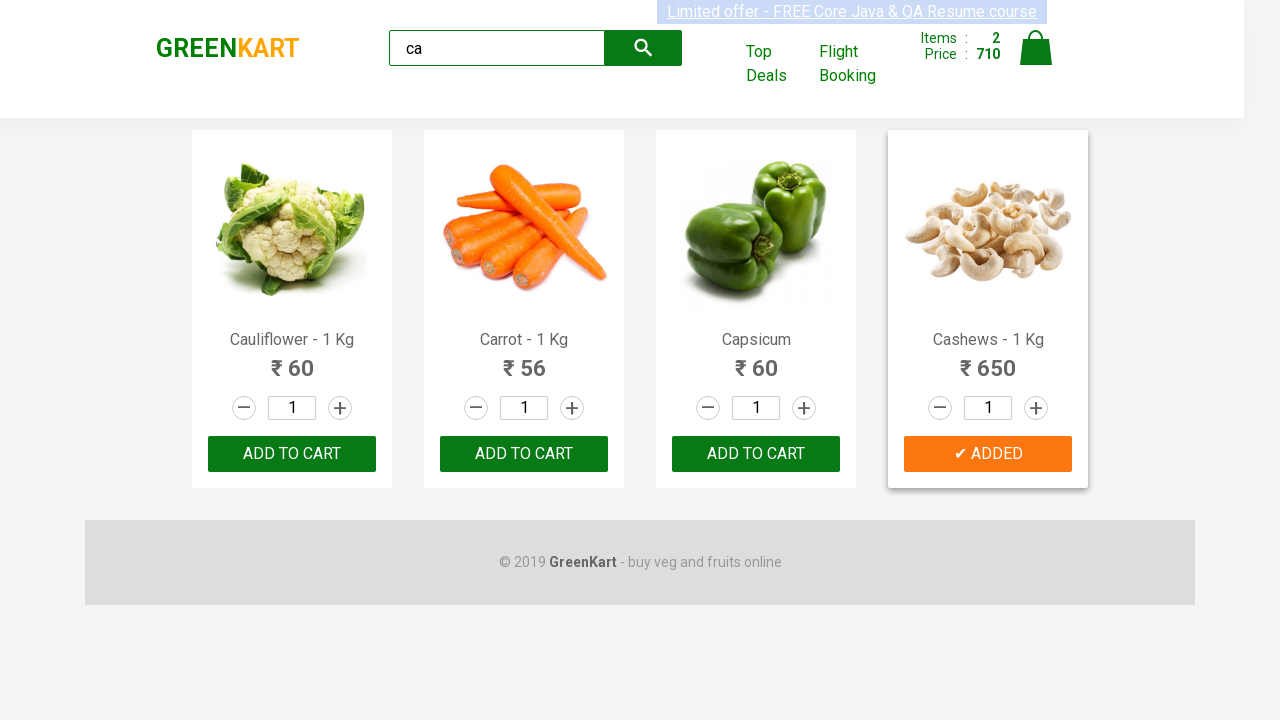